Tests sending a tab key press without targeting a specific element (sends to currently focused element) and verifies the result

Starting URL: http://the-internet.herokuapp.com/key_presses

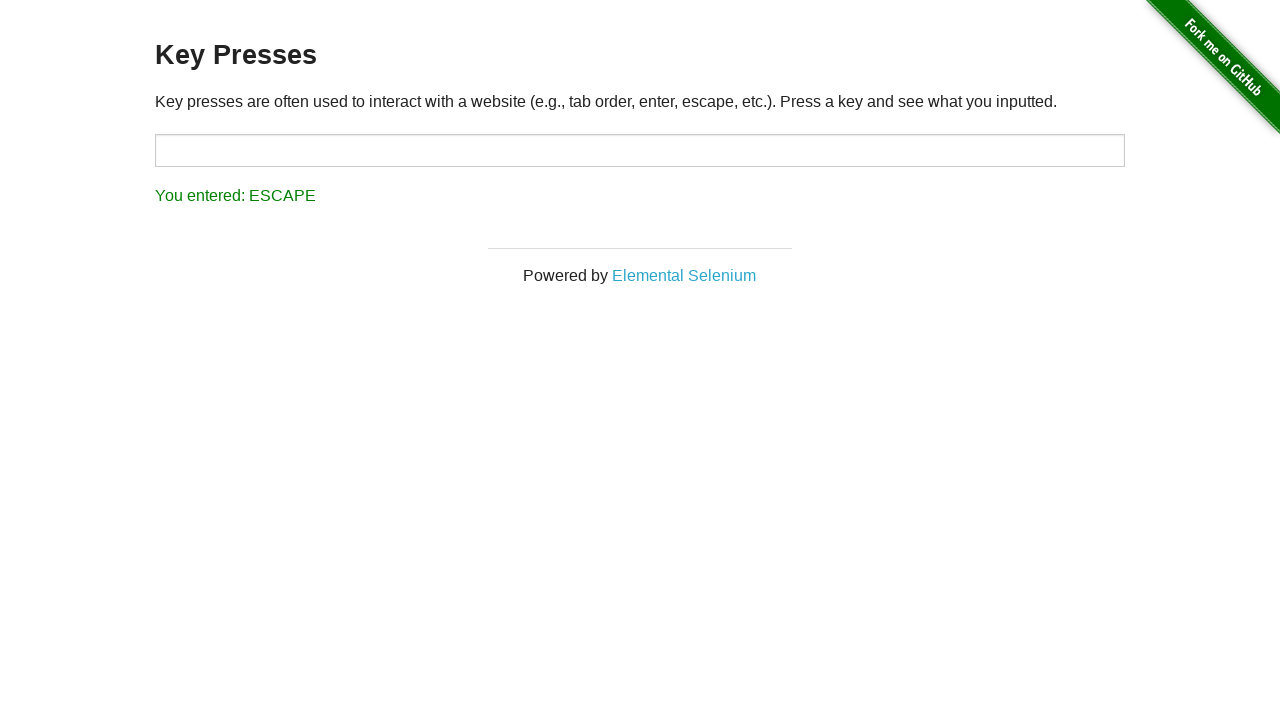

Pressed Tab key to currently focused element
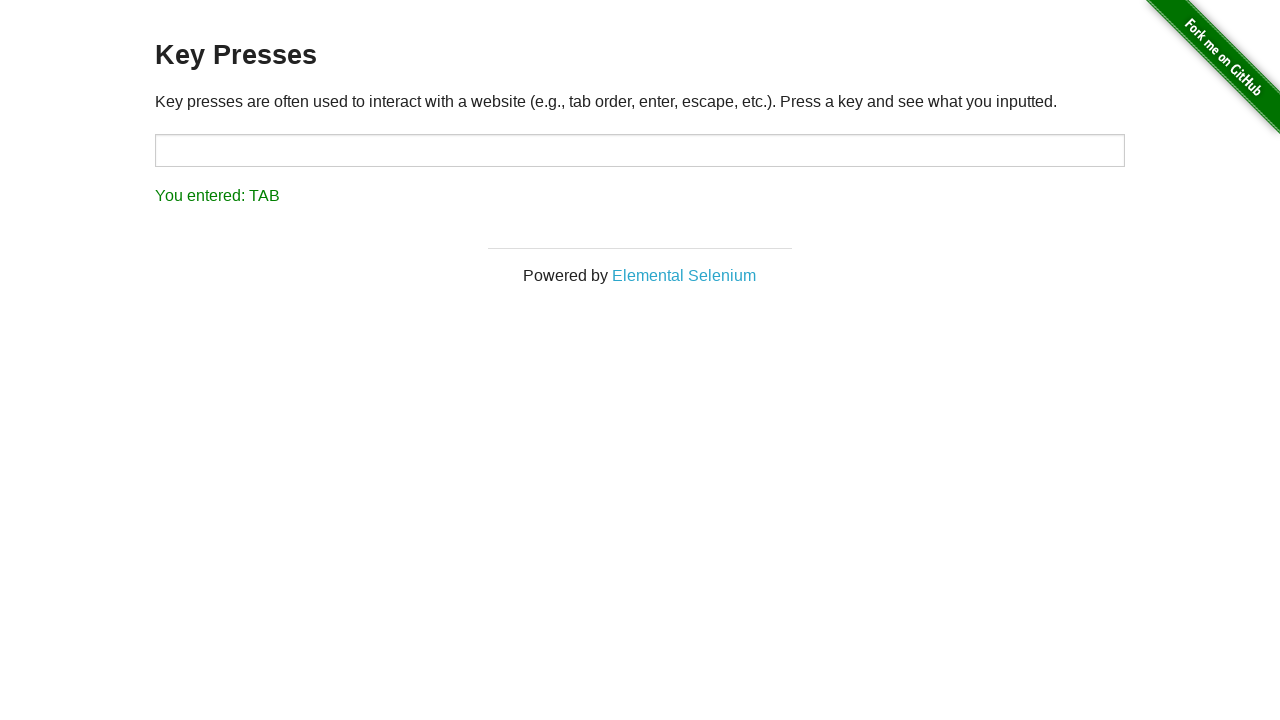

Result element loaded after Tab key press
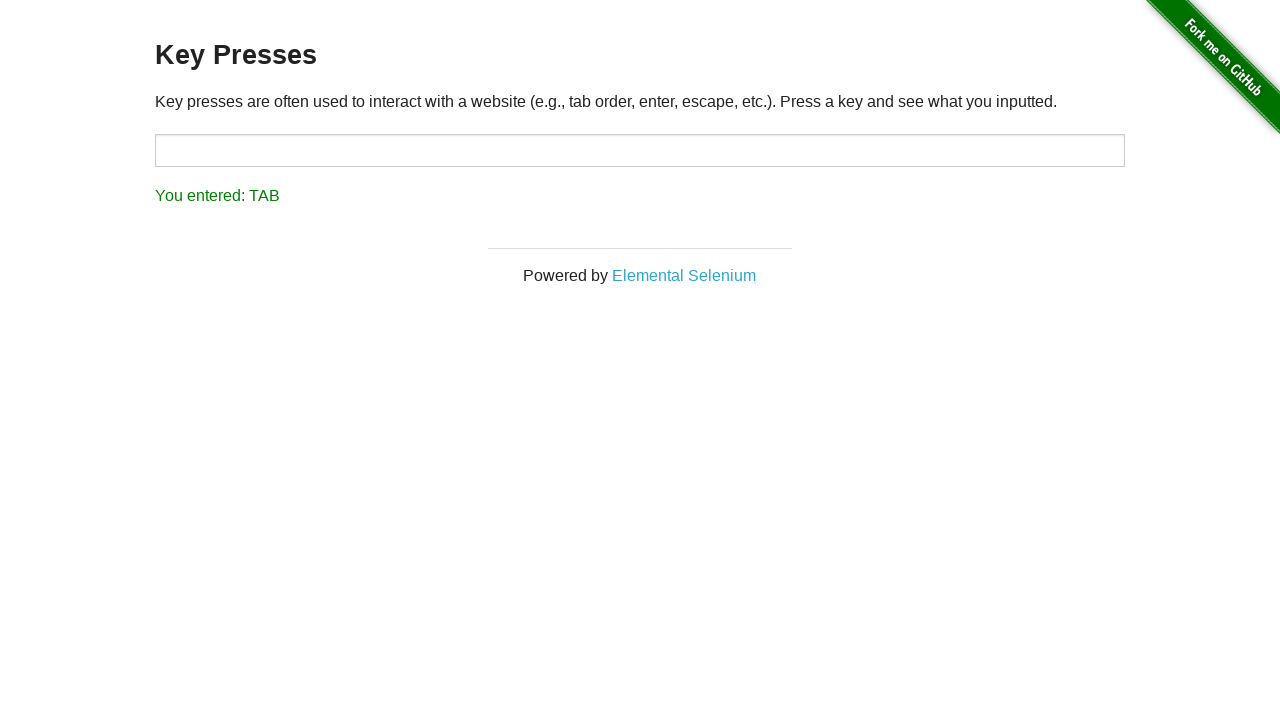

Retrieved result text from #result element
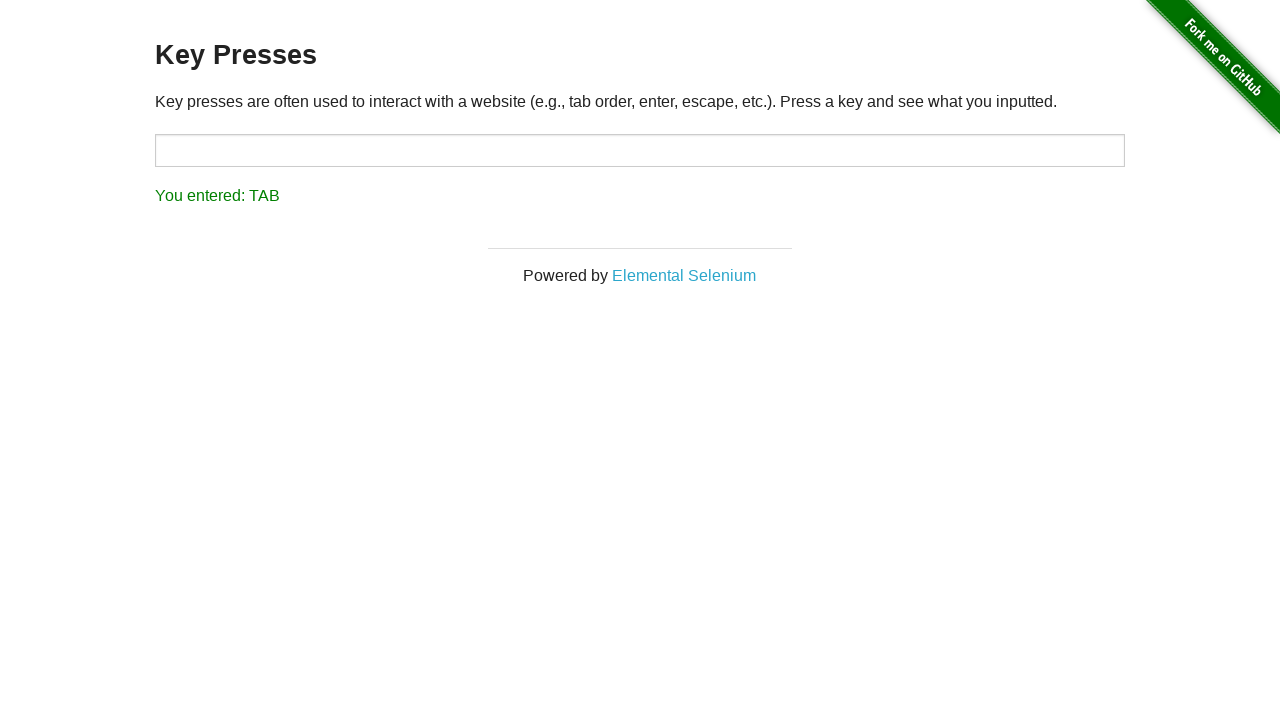

Verified result text equals 'You entered: TAB'
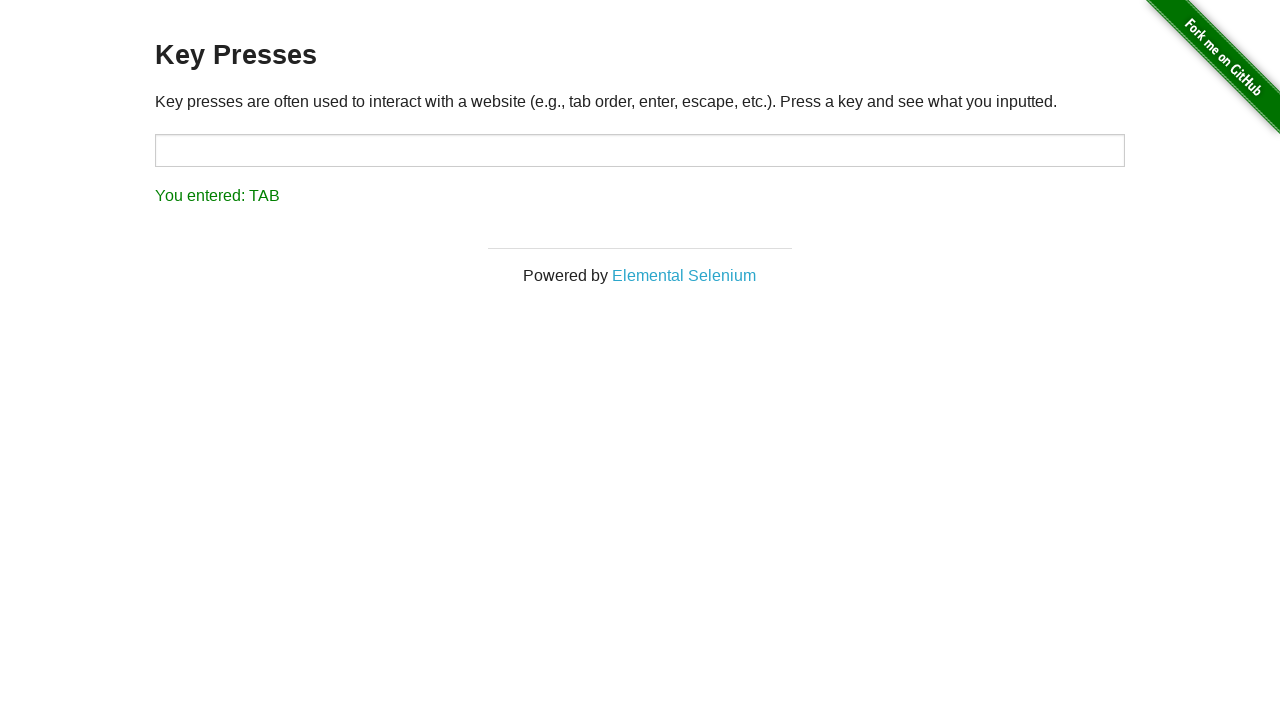

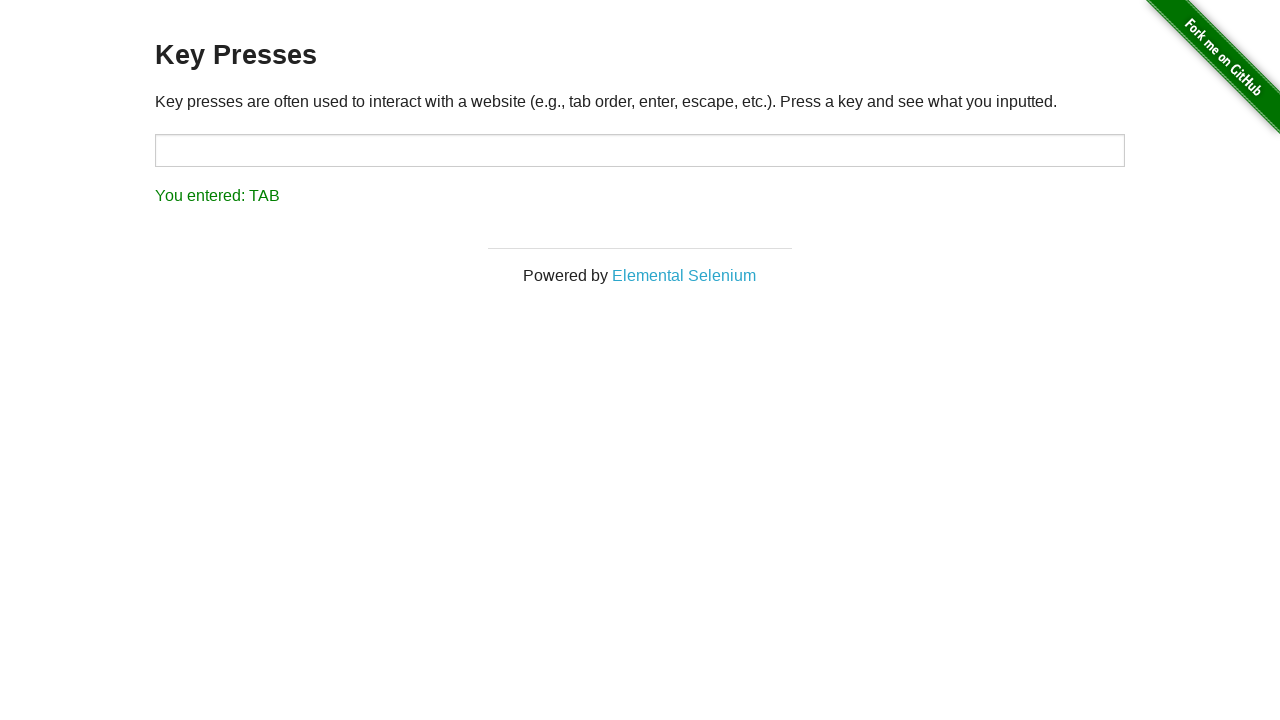